Tests that clicking the close button on the error message dismisses it

Starting URL: https://the-internet.herokuapp.com

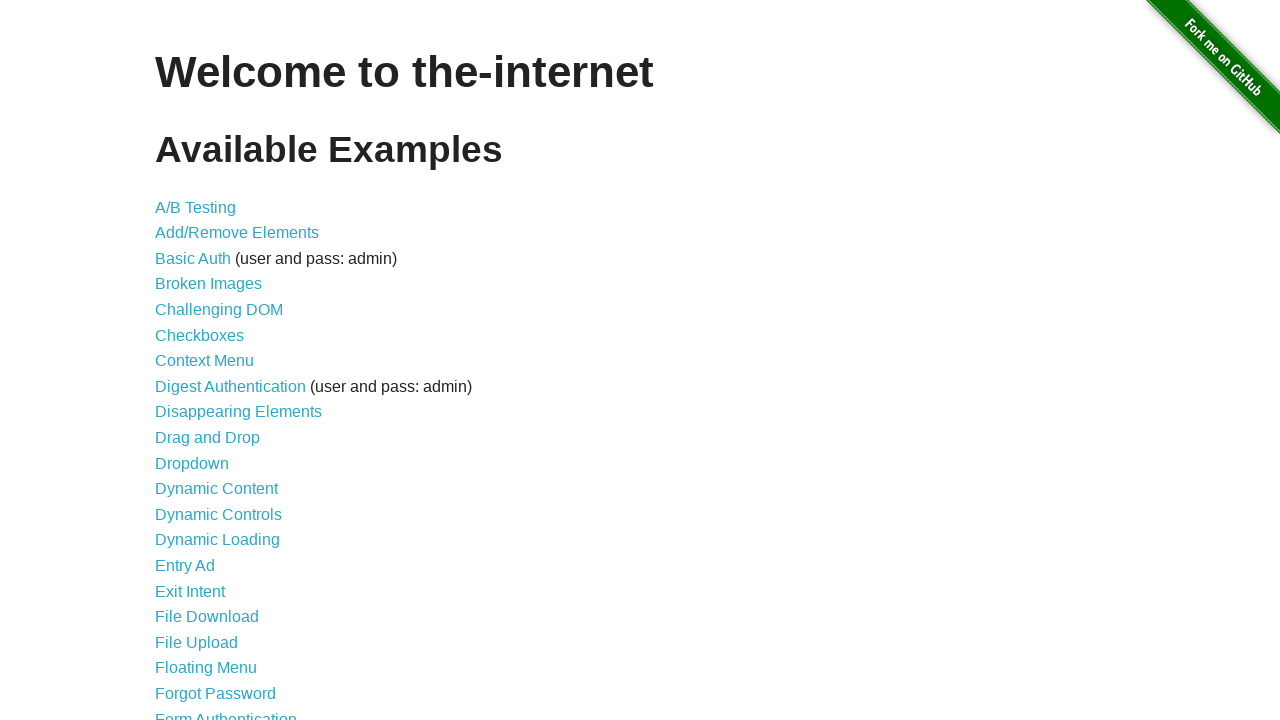

Clicked on Form Authentication link at (226, 712) on xpath=//a[normalize-space()='Form Authentication']
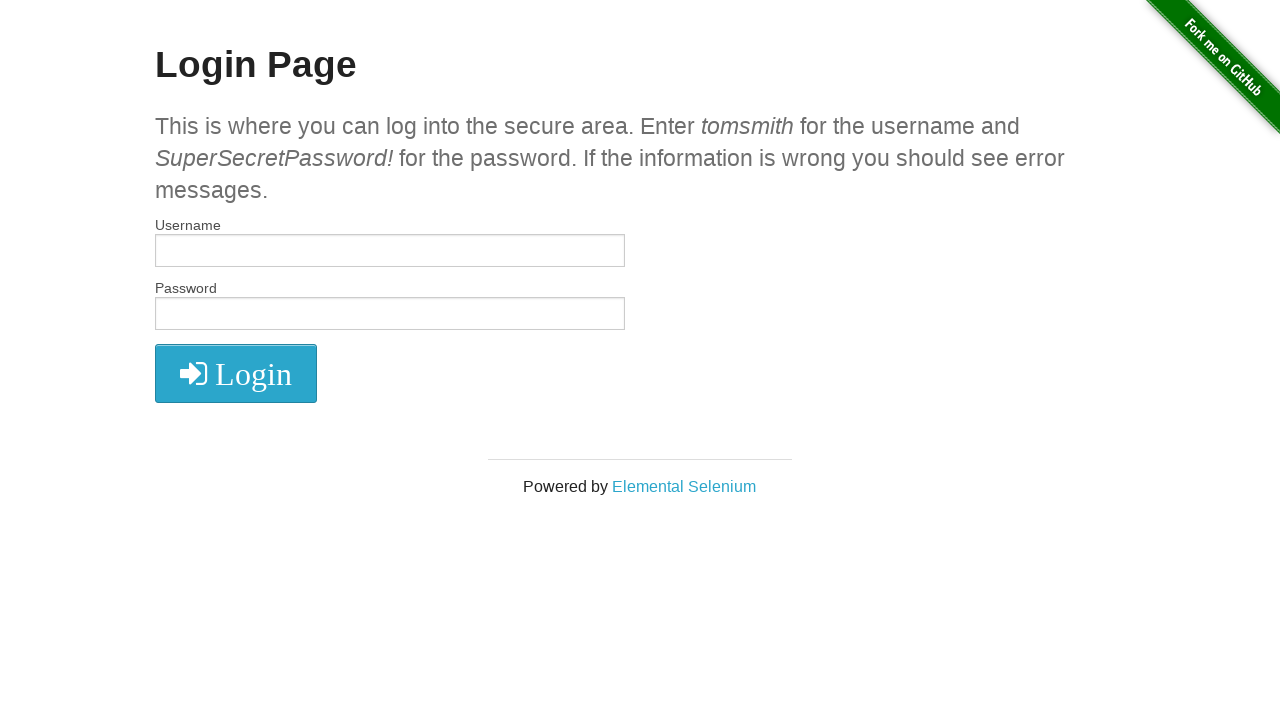

Clicked submit button to trigger error at (236, 373) on xpath=//button[@type='submit']
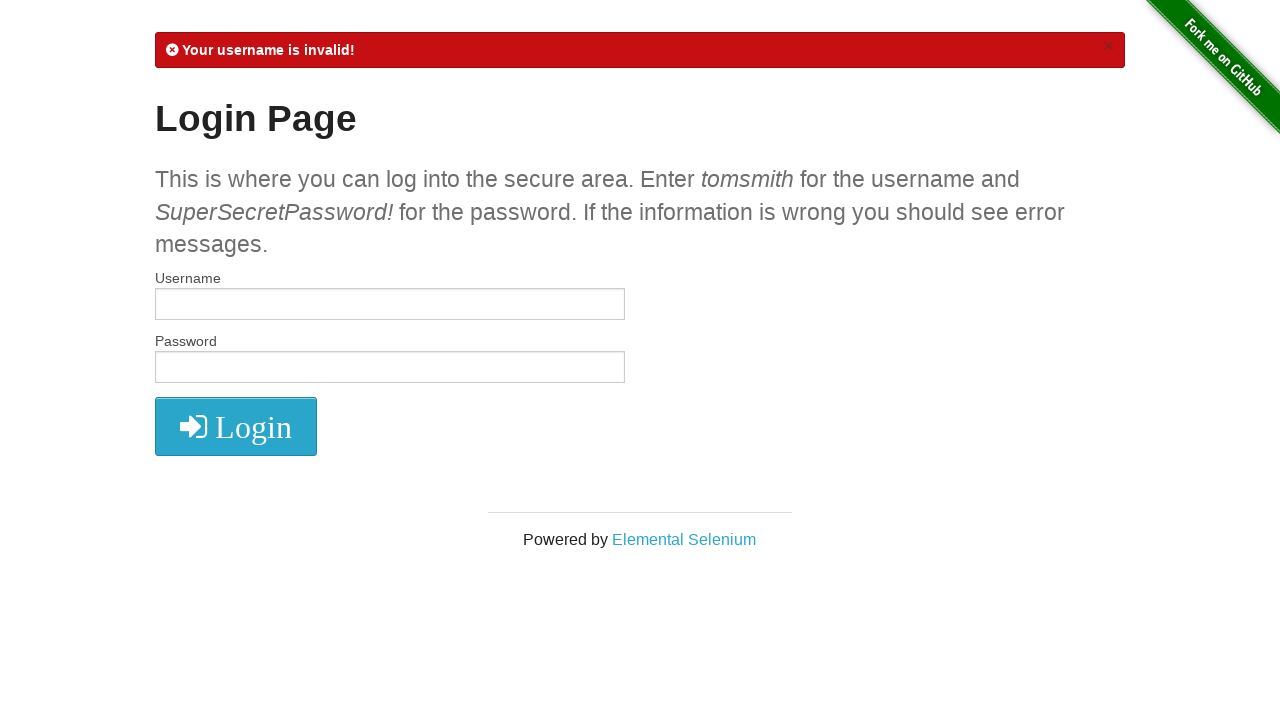

Error message appeared
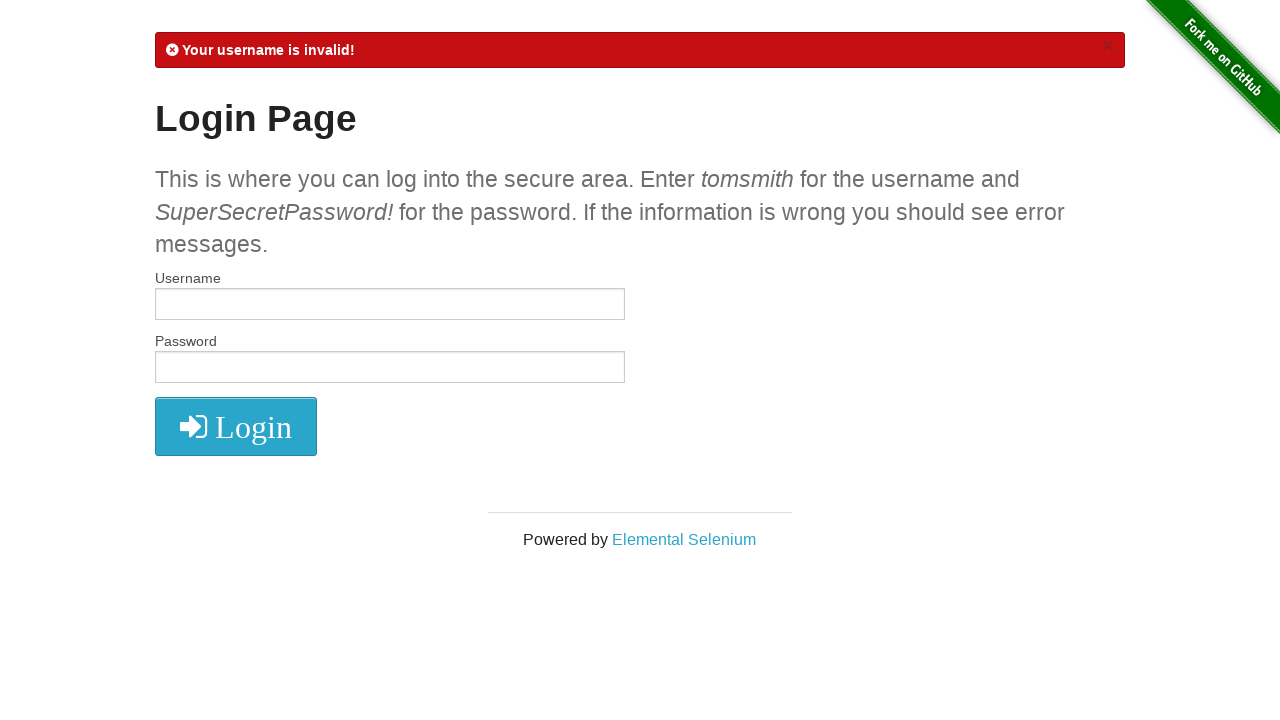

Clicked close button to dismiss error message at (1108, 46) on .close
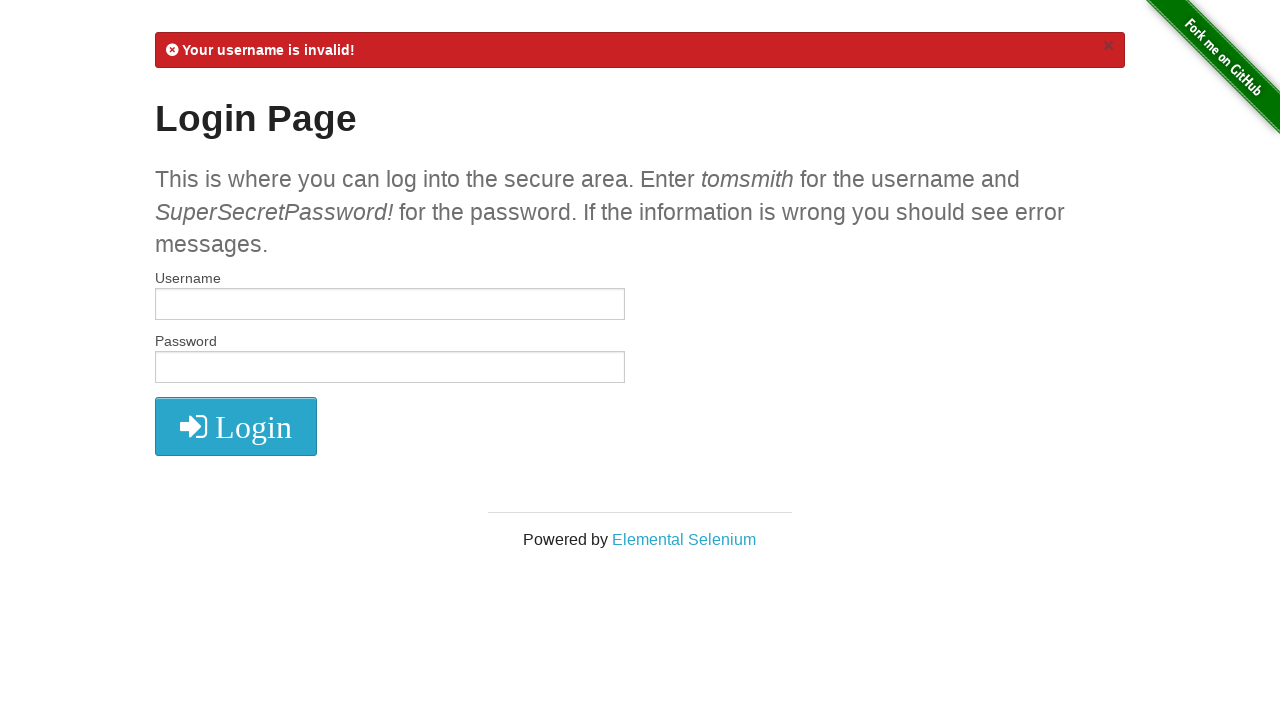

Waited for 1000ms
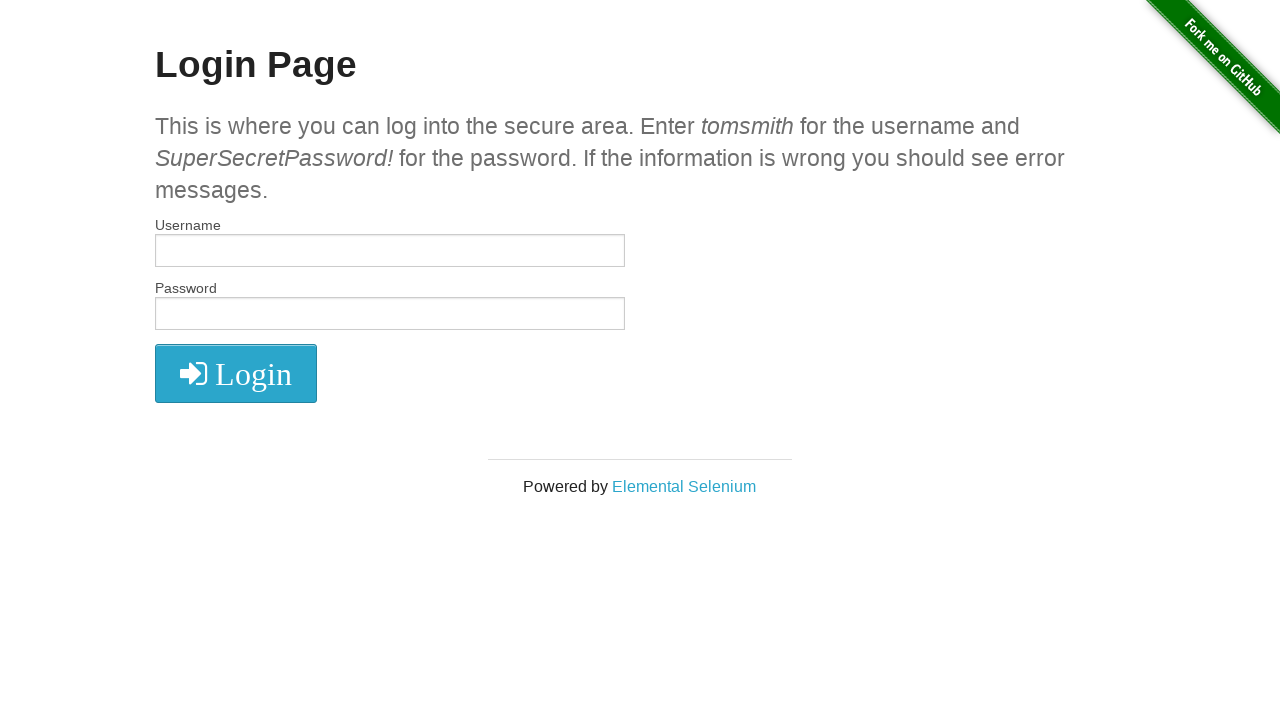

Located flash error element
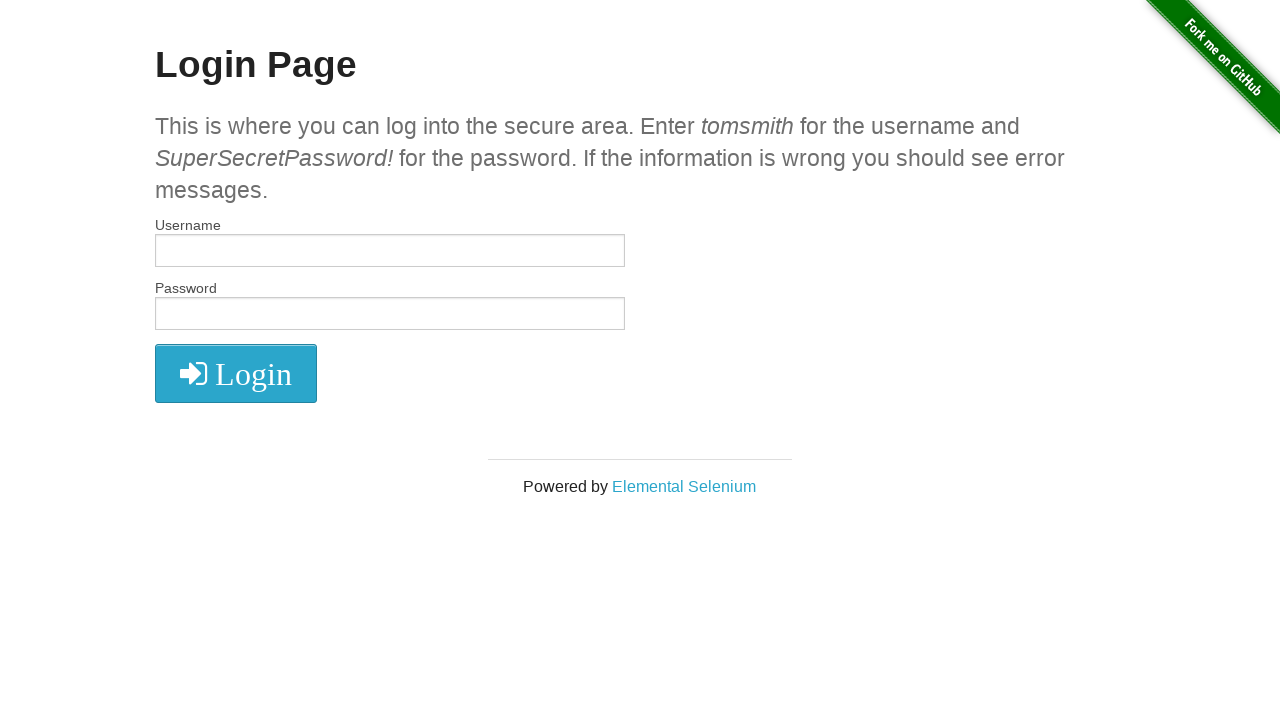

Verified error message is no longer present
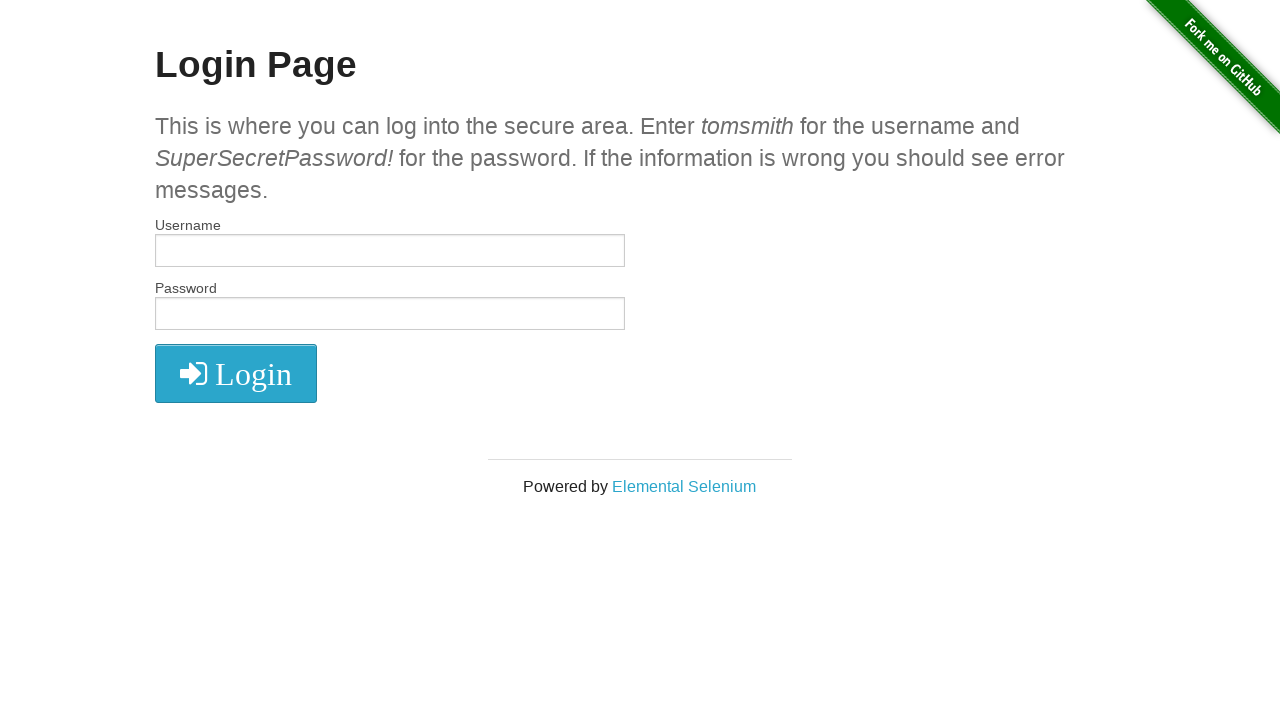

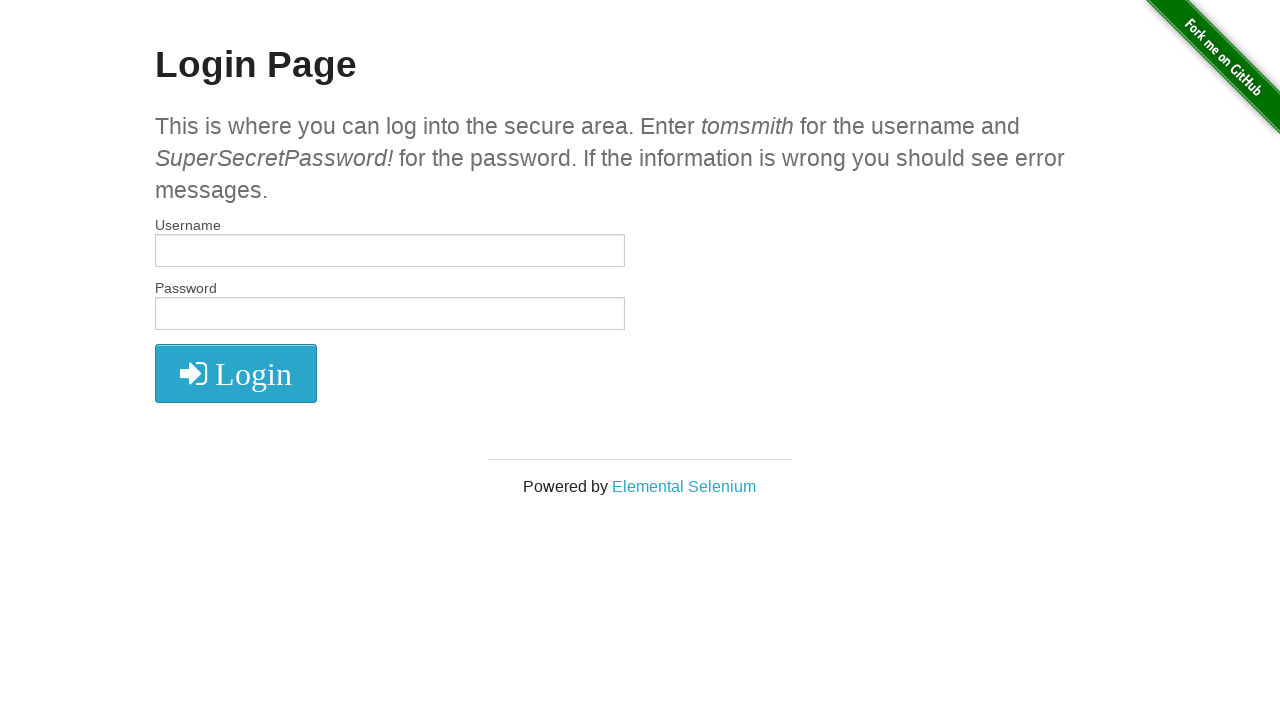